Tests table functionality including verifying headers, row counts, and interacting with checkbox inputs in table rows

Starting URL: https://letcode.in/table

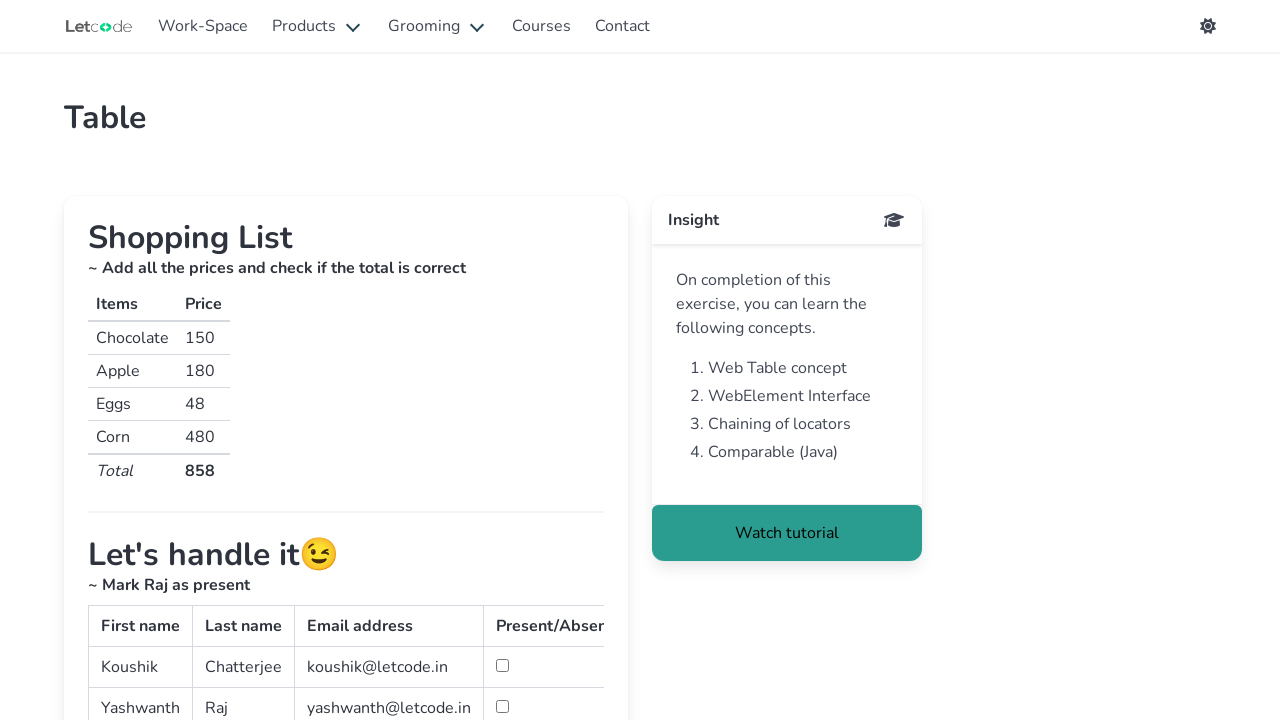

Table #simpletable became visible
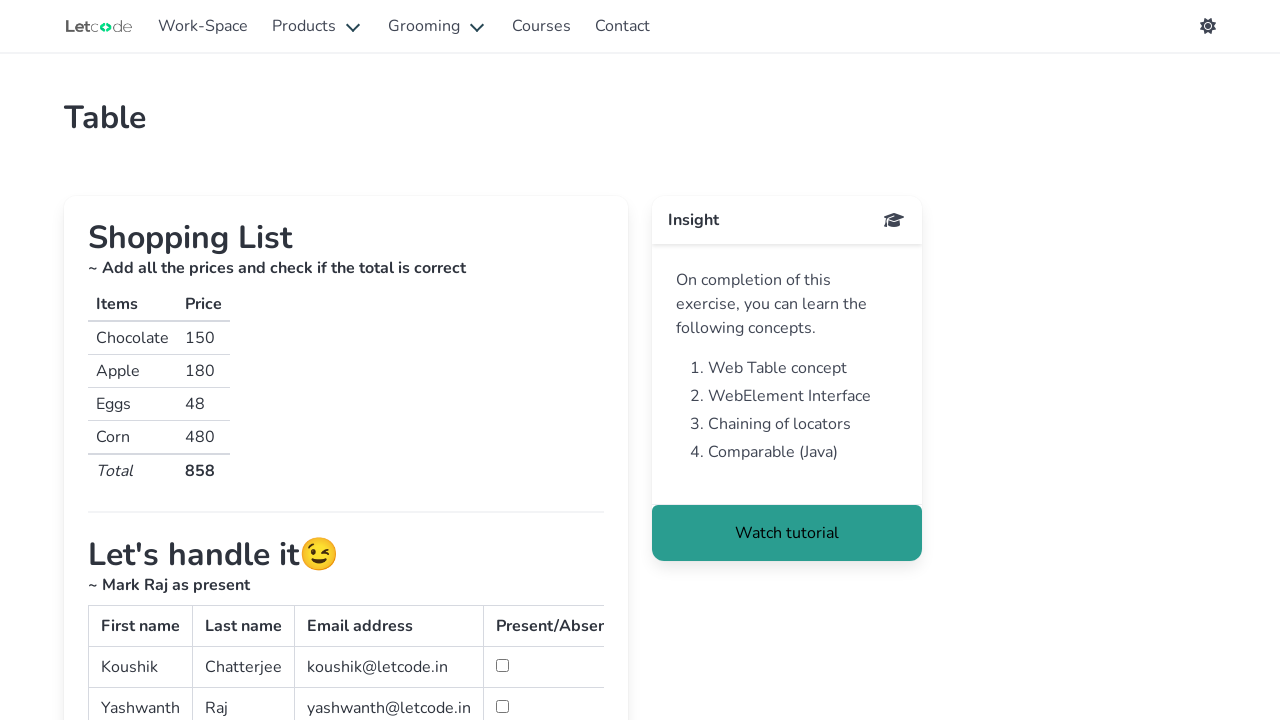

Located table element #simpletable
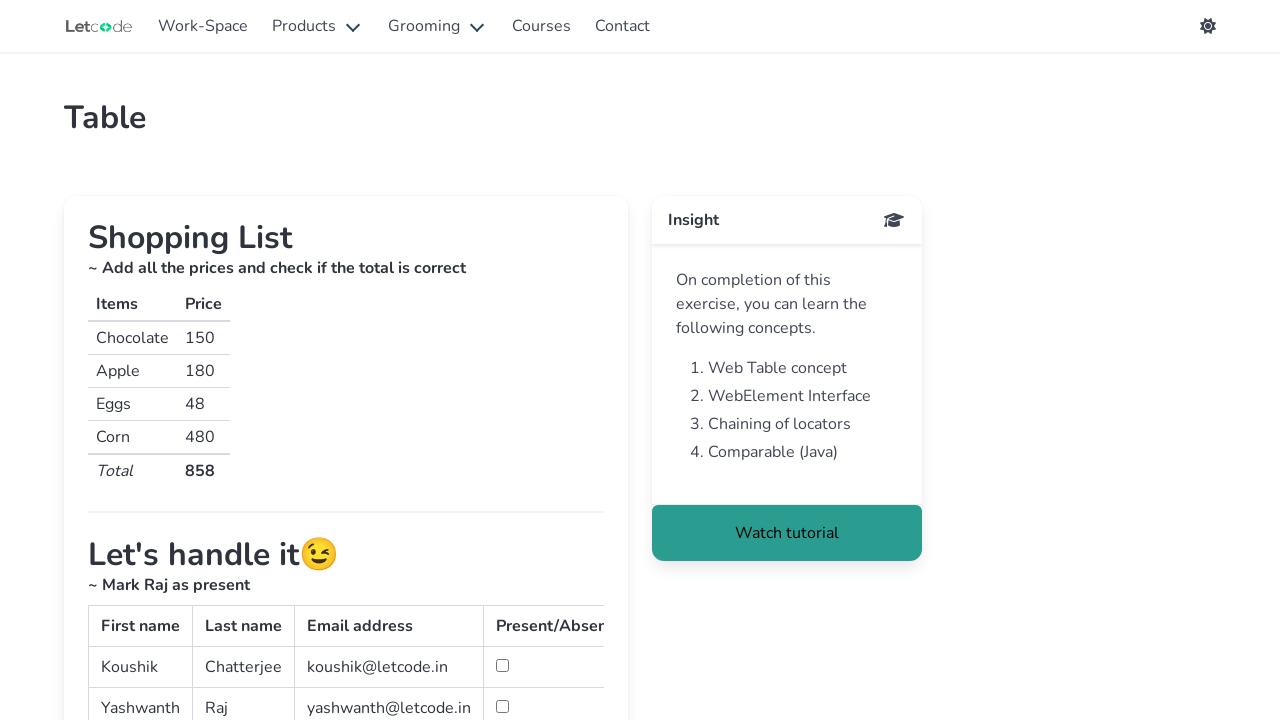

Retrieved all table headers
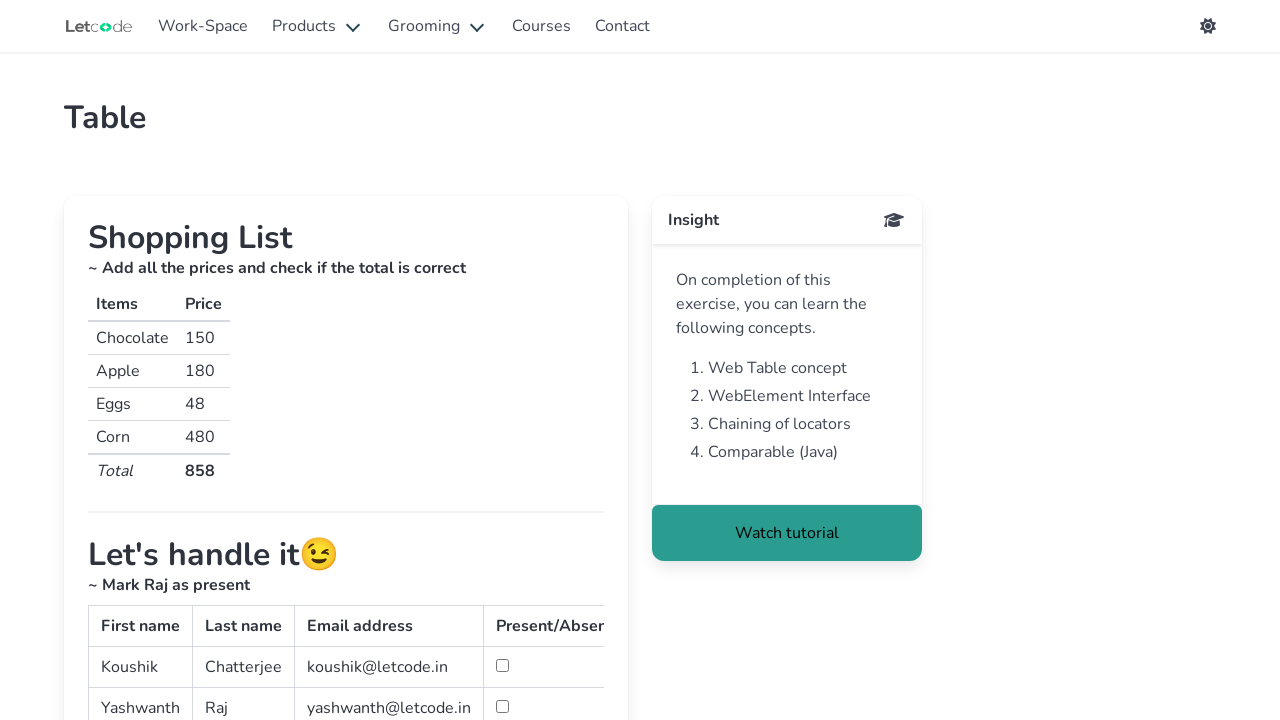

Retrieved all table body rows
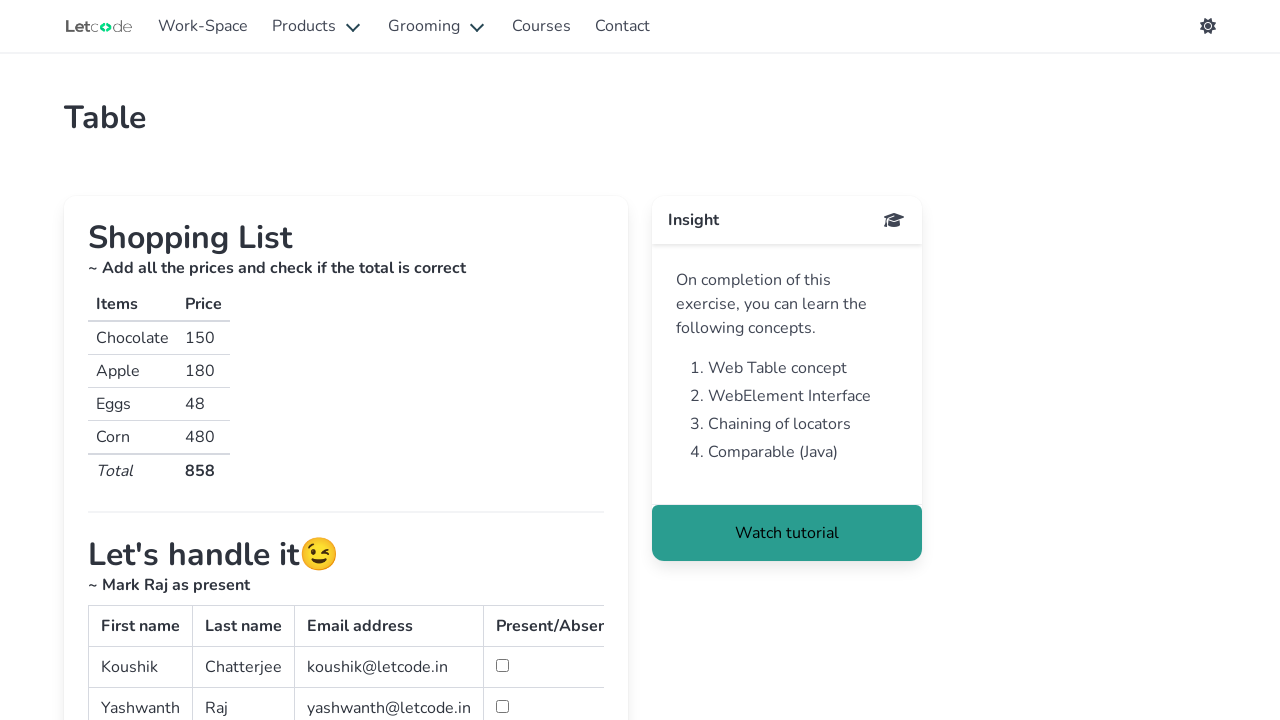

Verified table has exactly 3 rows
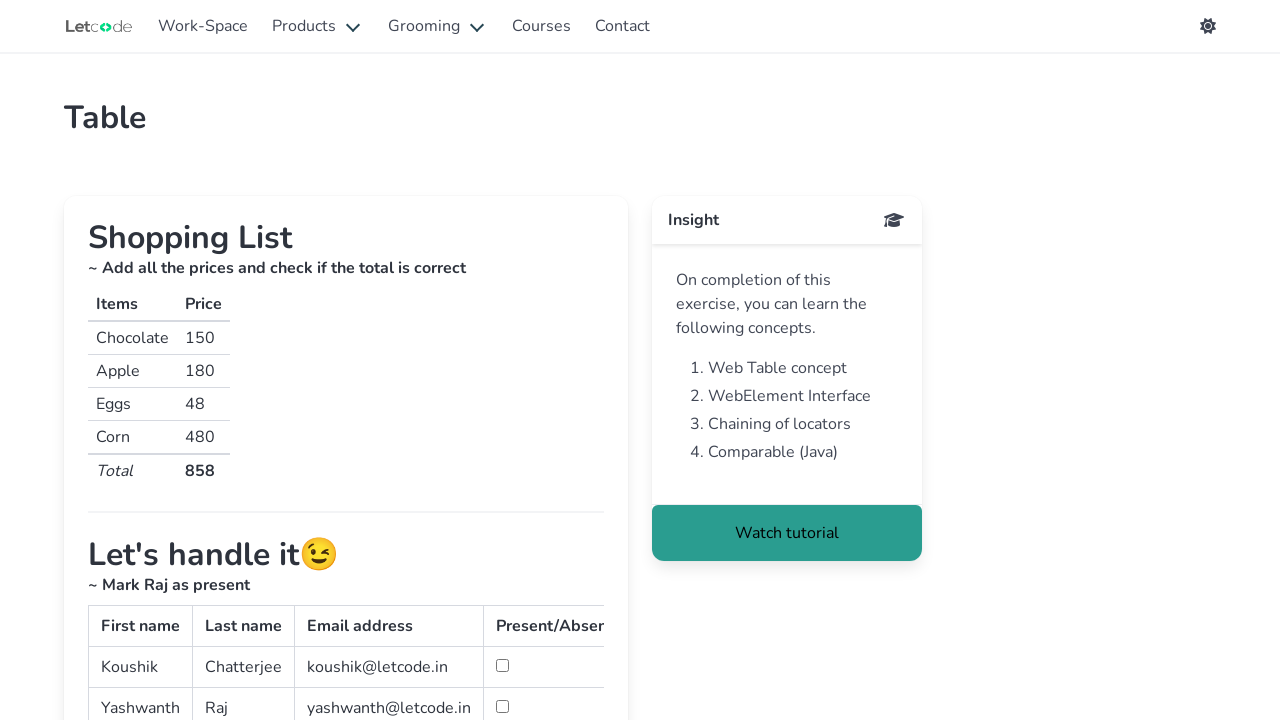

Clicked checkbox for row with lastname 'Chatterjee' at (502, 666) on #simpletable >> tbody tr >> nth=0 >> td >> nth=3 >> input
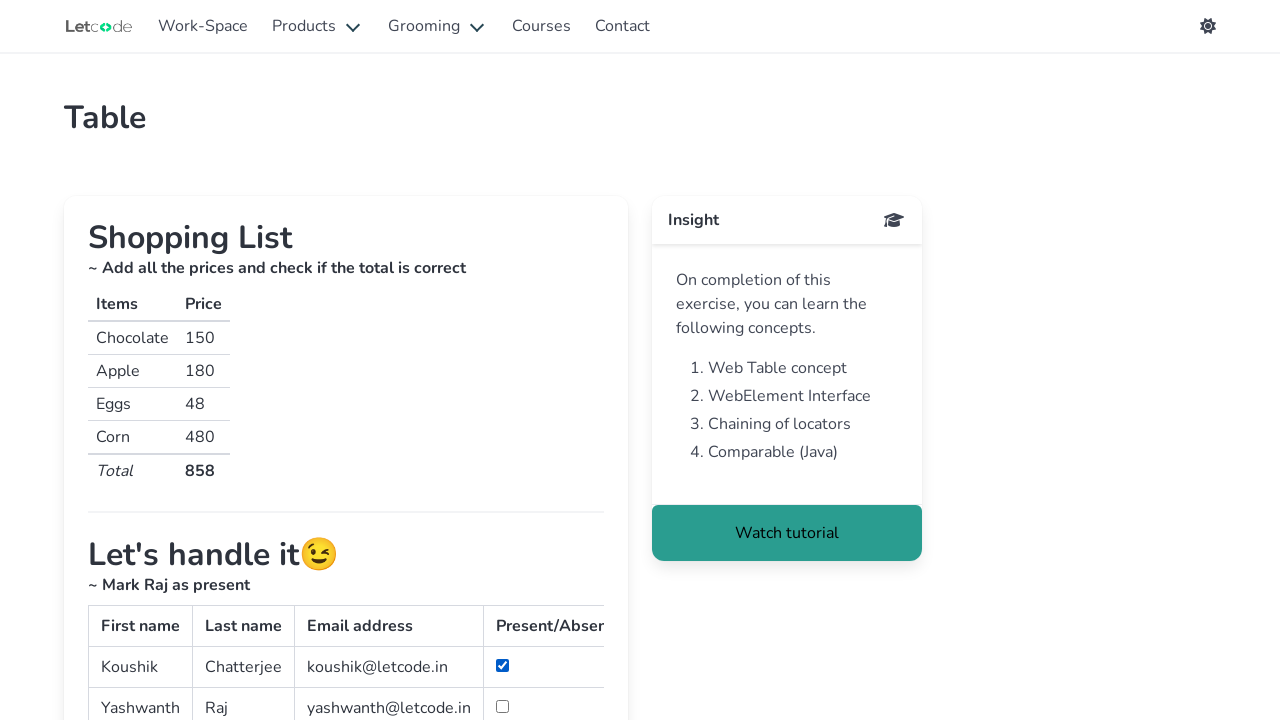

Waited 500ms for checkbox state to update
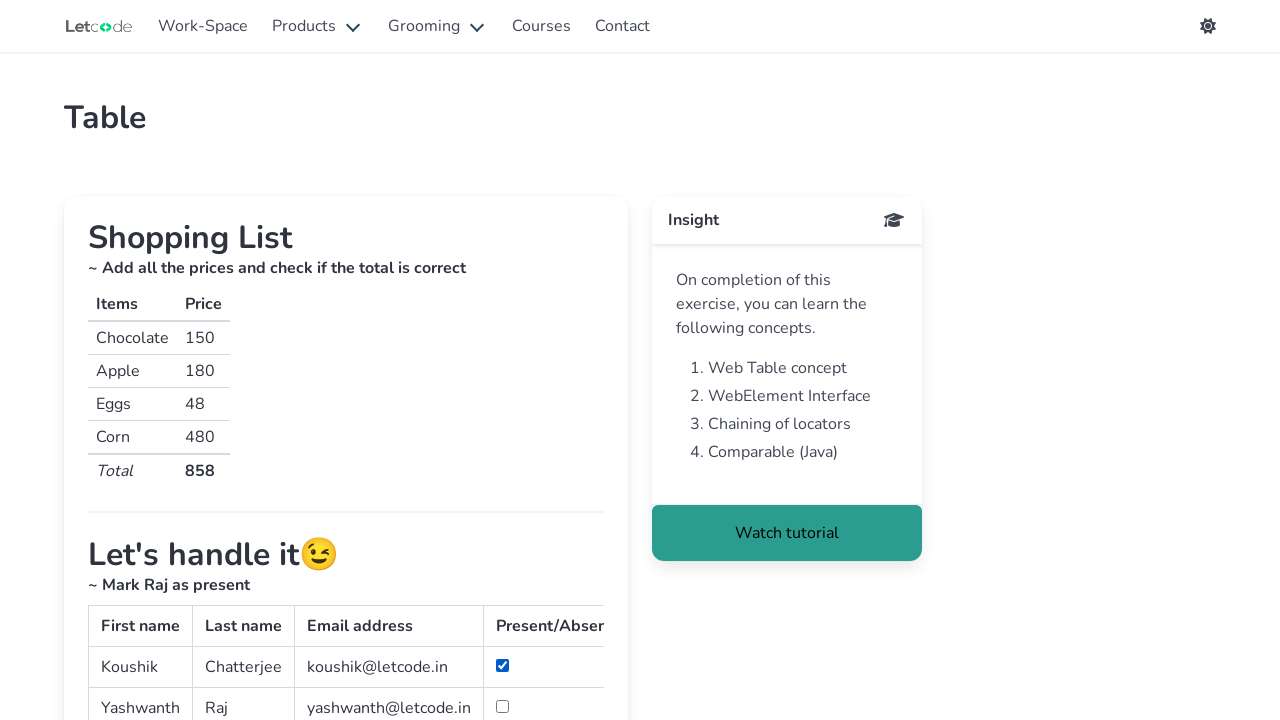

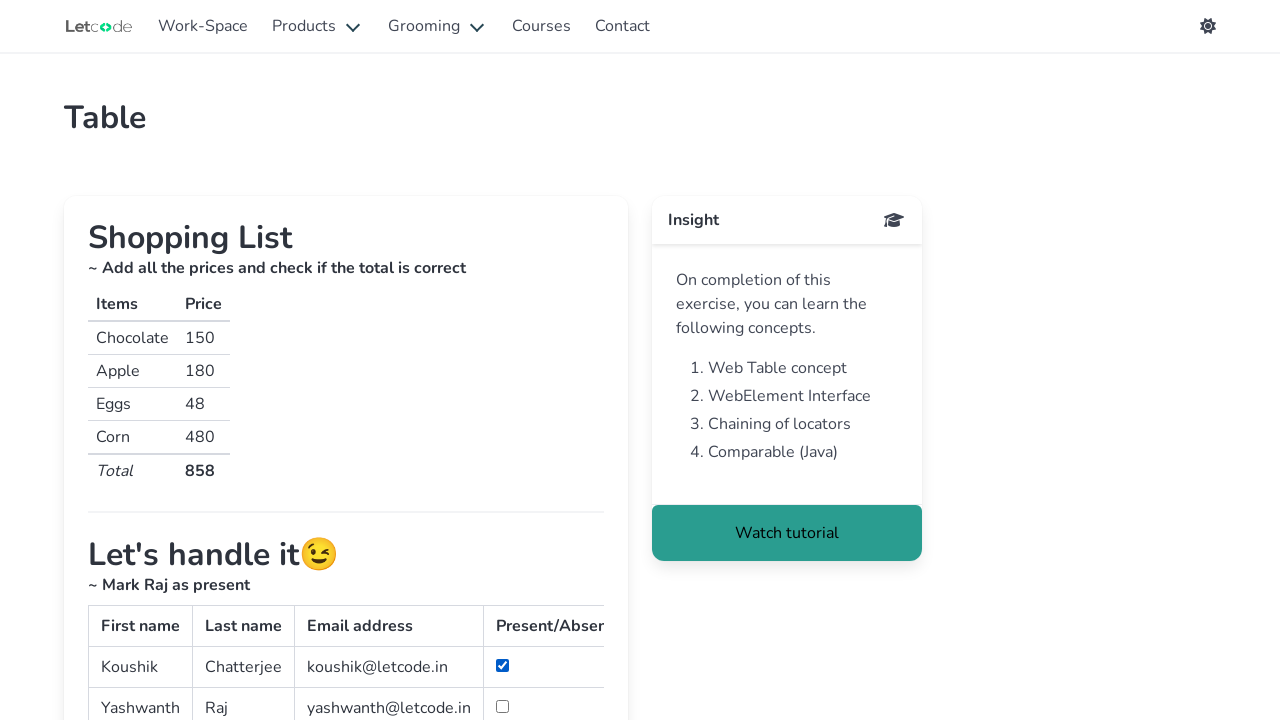